Tests email validation by entering an invalid email format and verifying the field shows a red border color error indication after form submission.

Starting URL: https://demoqa.com/text-box

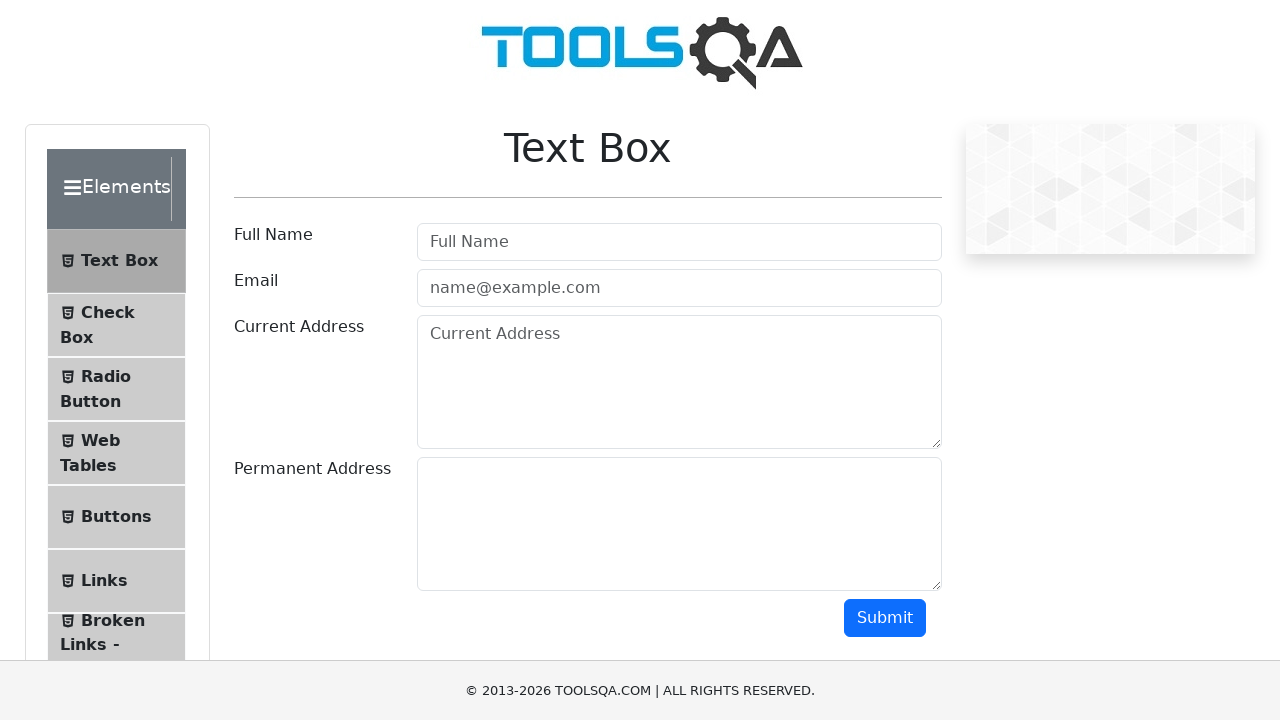

Filled email field with invalid email format 'negativetest' on #userEmail
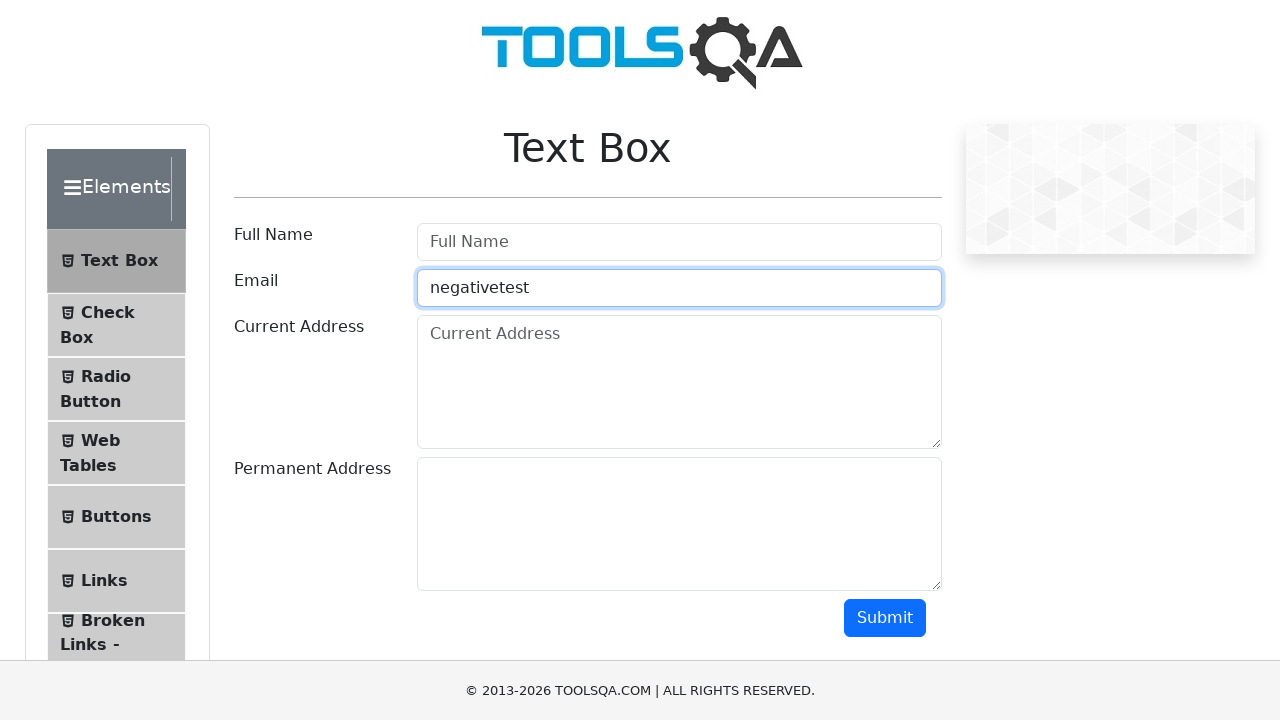

Scrolled down 500px to view submit button
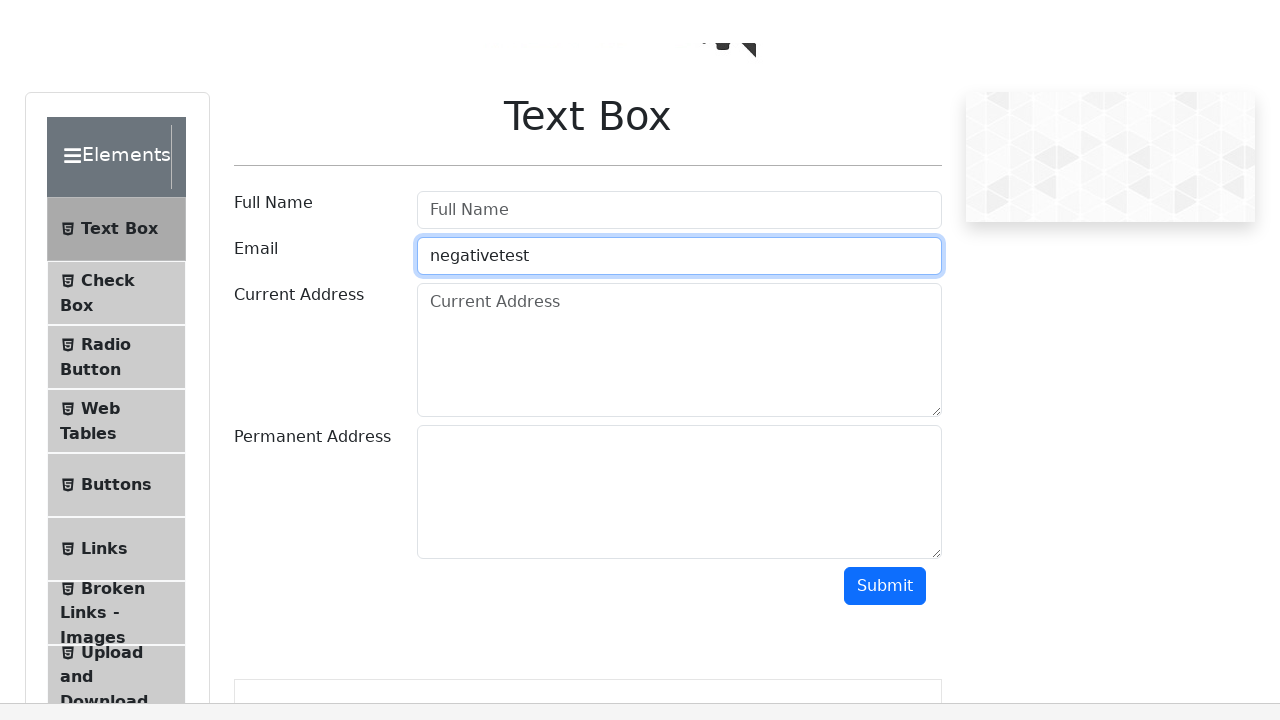

Clicked submit button to trigger form validation at (885, 118) on #submit
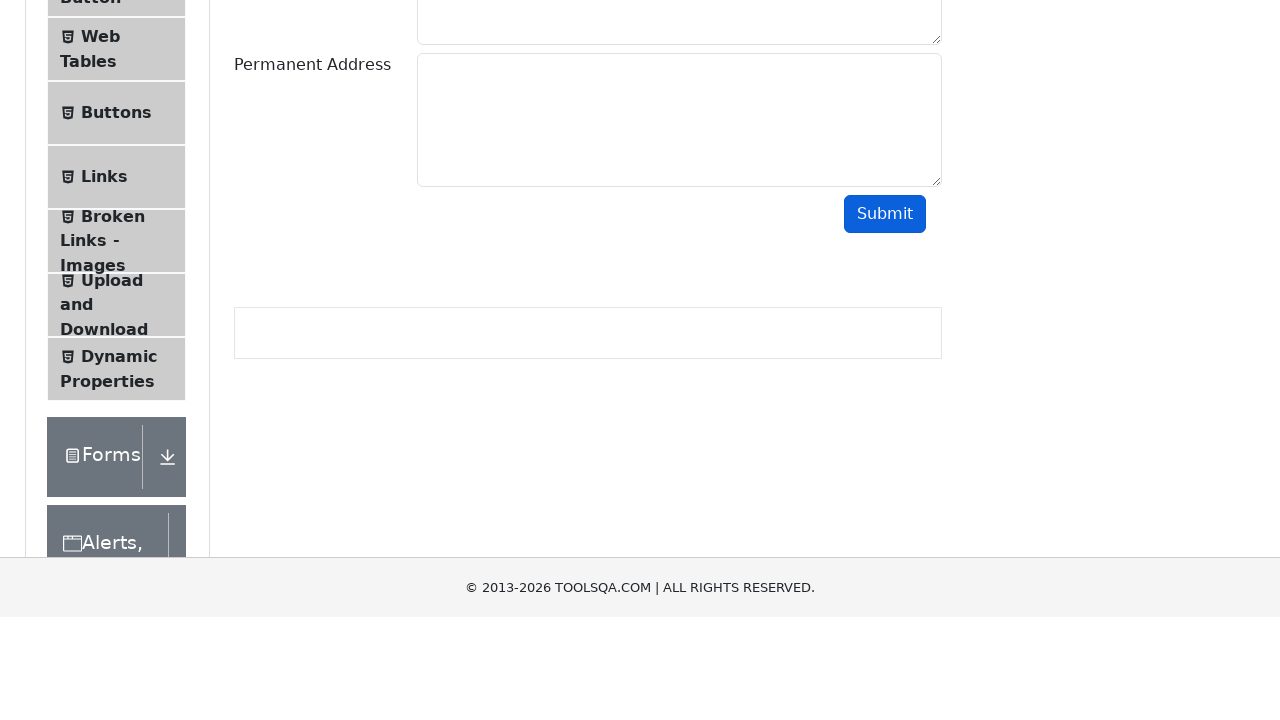

Waited 1 second for validation to trigger
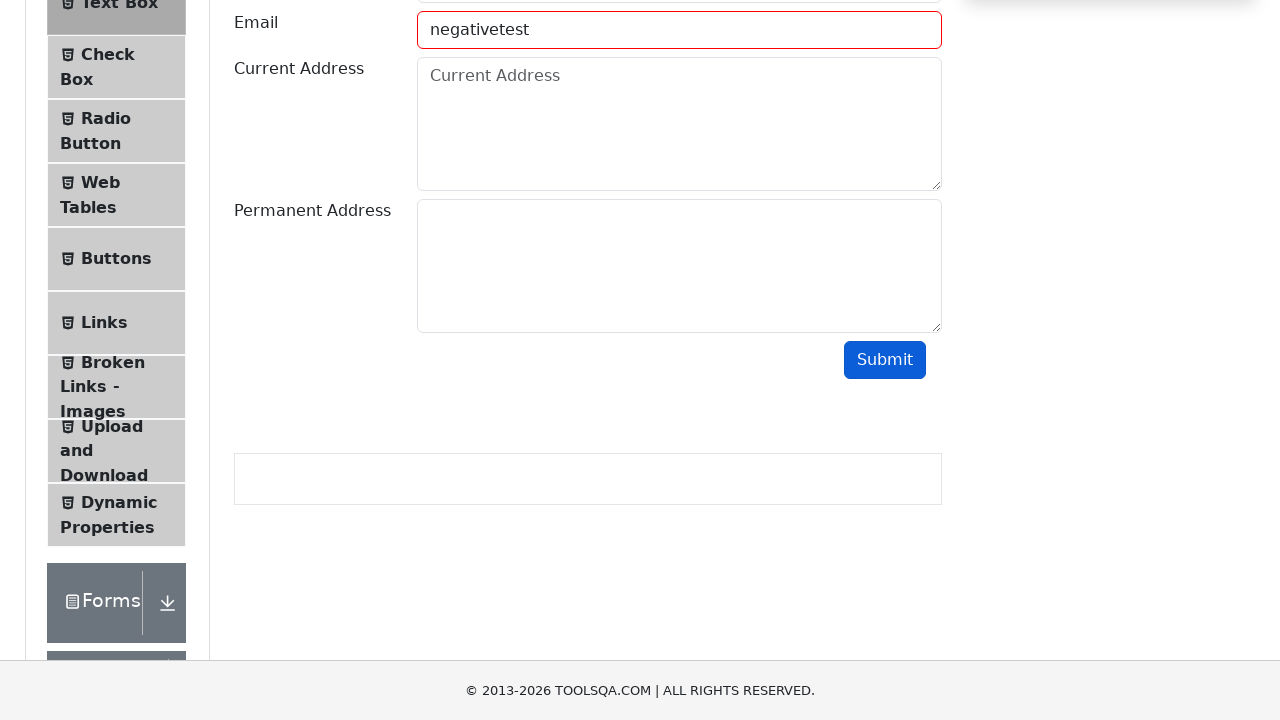

Located email input field element
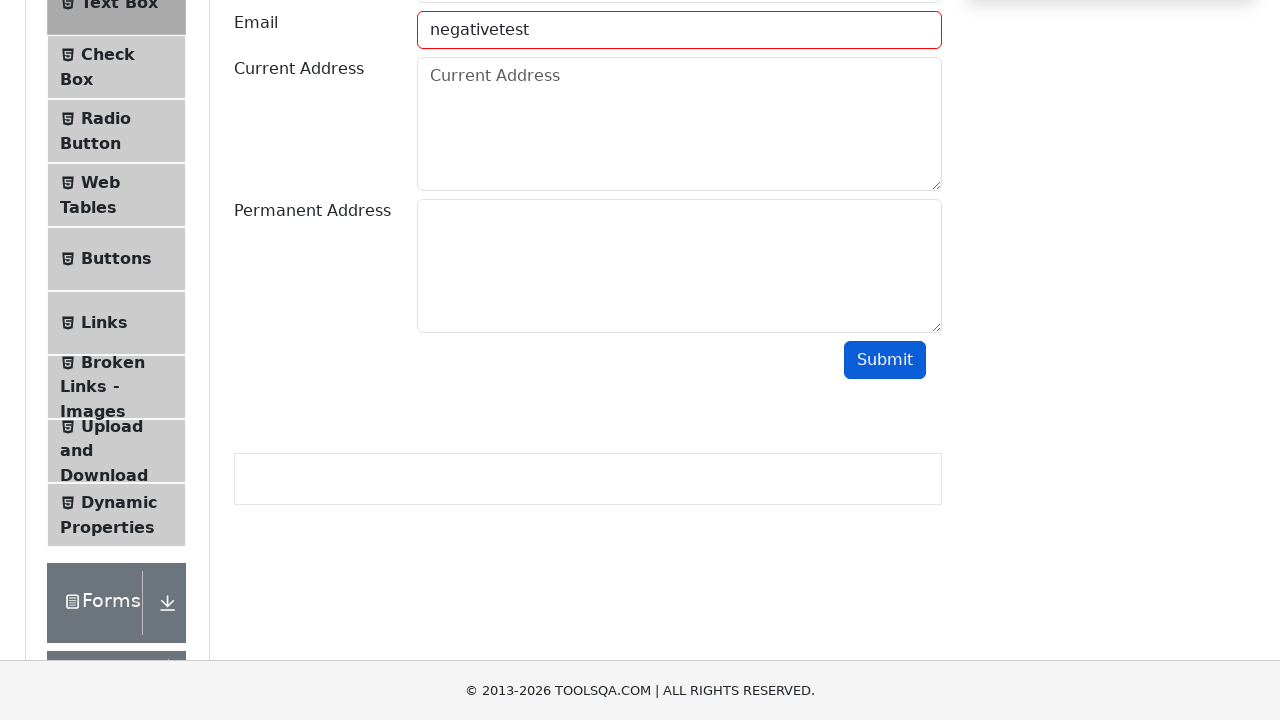

Retrieved email field border color: rgb(255, 0, 0) (should be red for error indication)
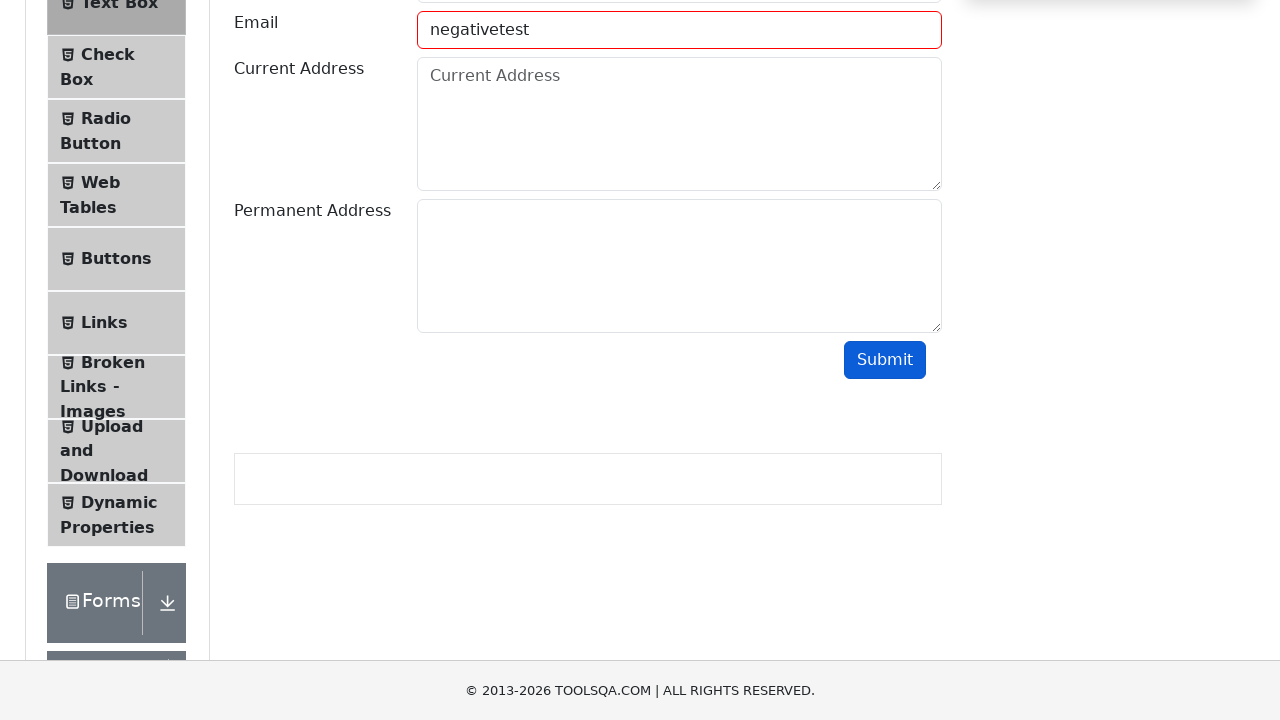

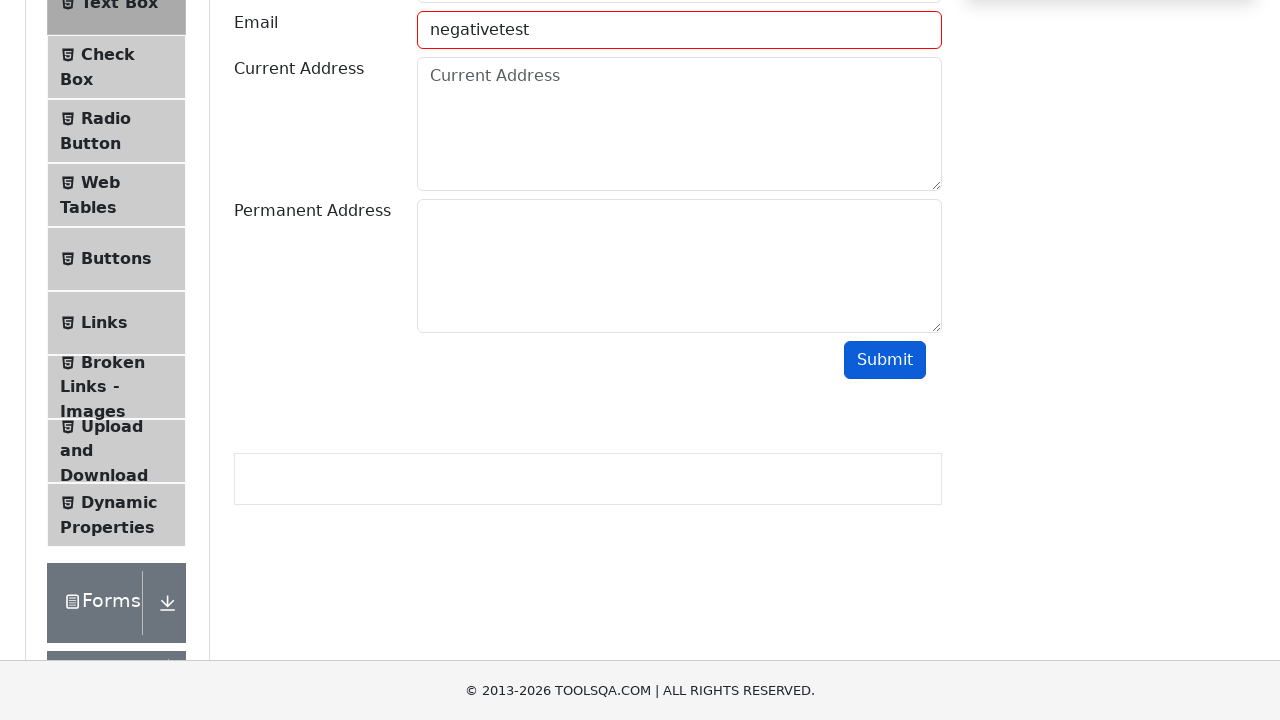